Tests radio button functionality by clicking the Hockey radio button and verifying it's selected

Starting URL: https://practice.cydeo.com/radio_buttons

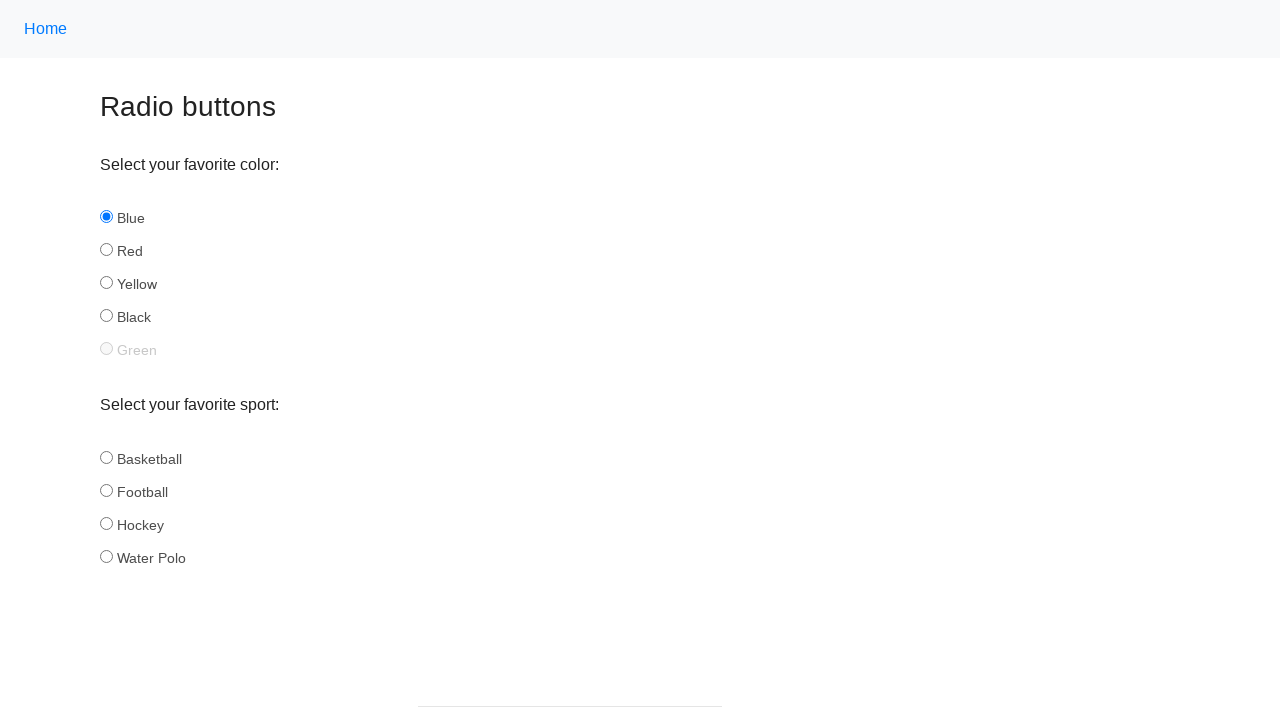

Navigated to radio buttons practice page
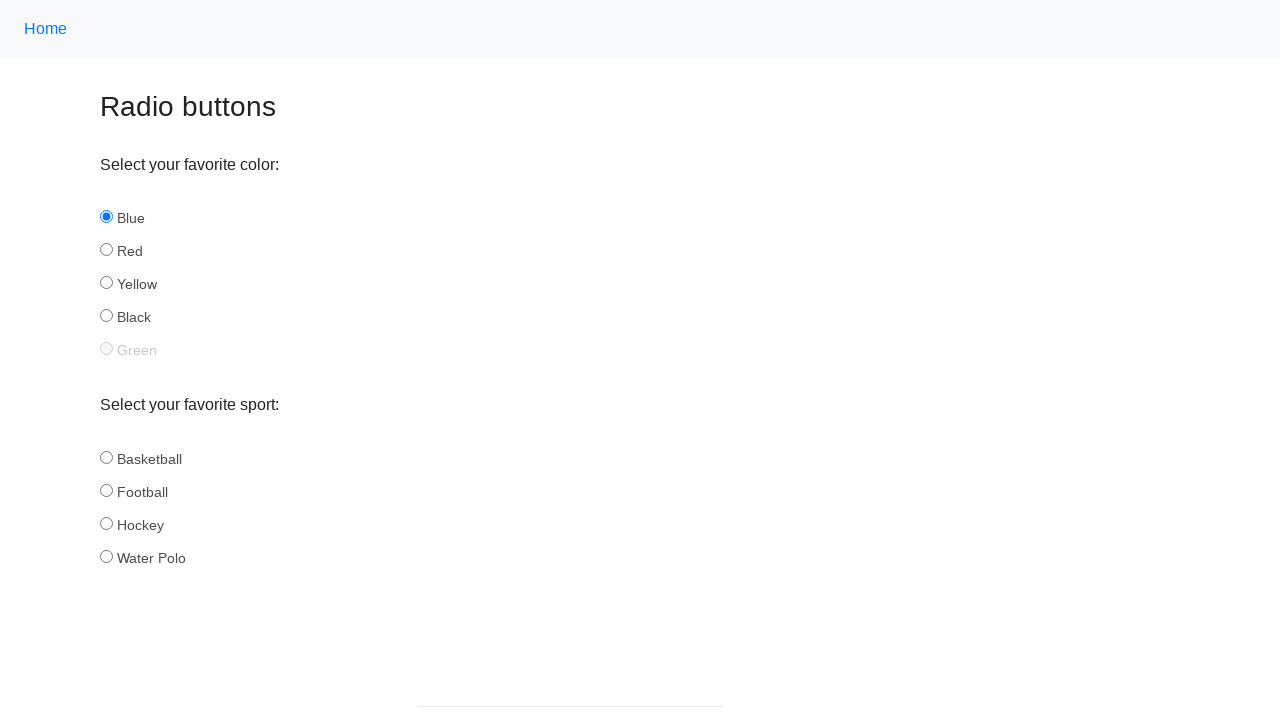

Clicked the Hockey radio button at (106, 523) on xpath=//input[@id='hockey']
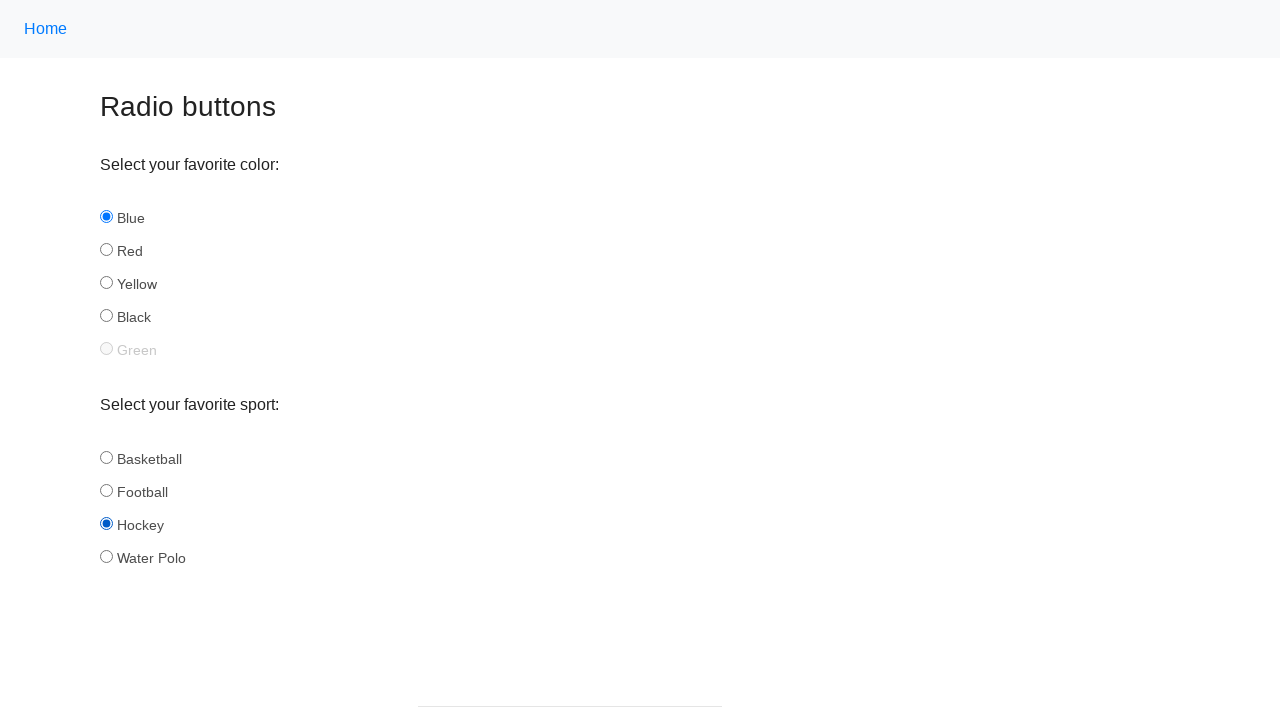

Located the Hockey radio button element
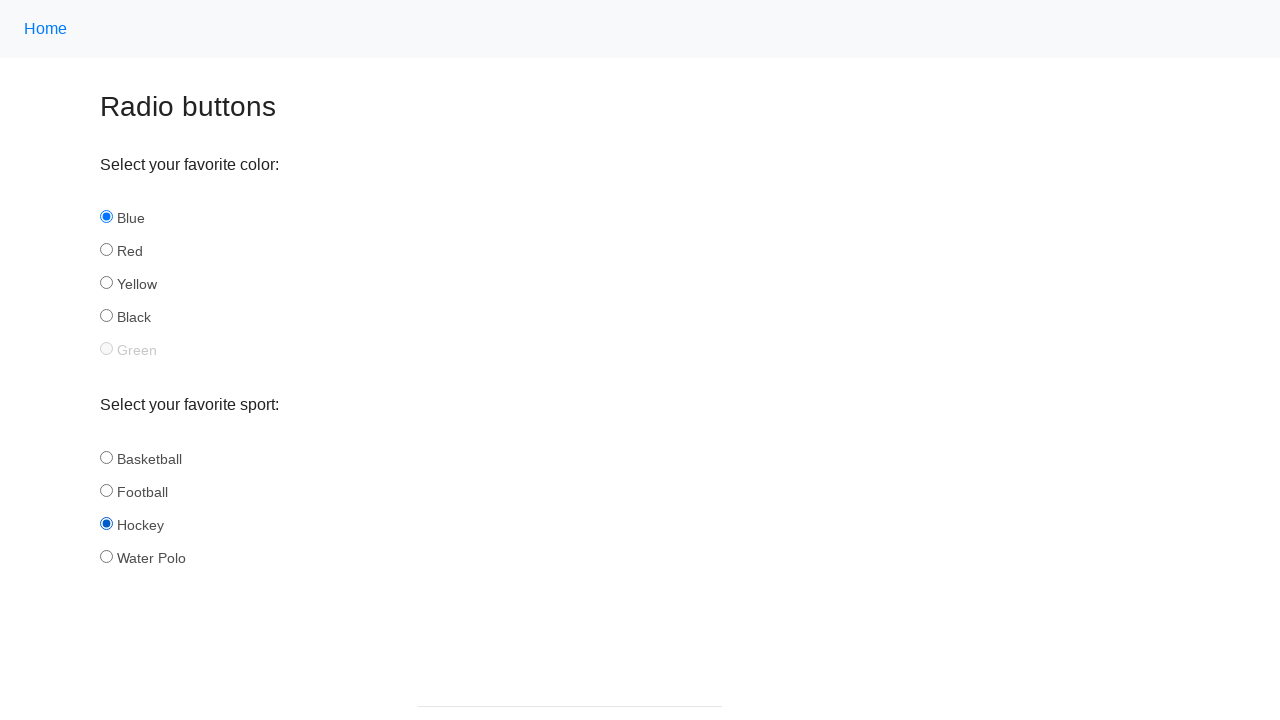

Verified that Hockey radio button is selected
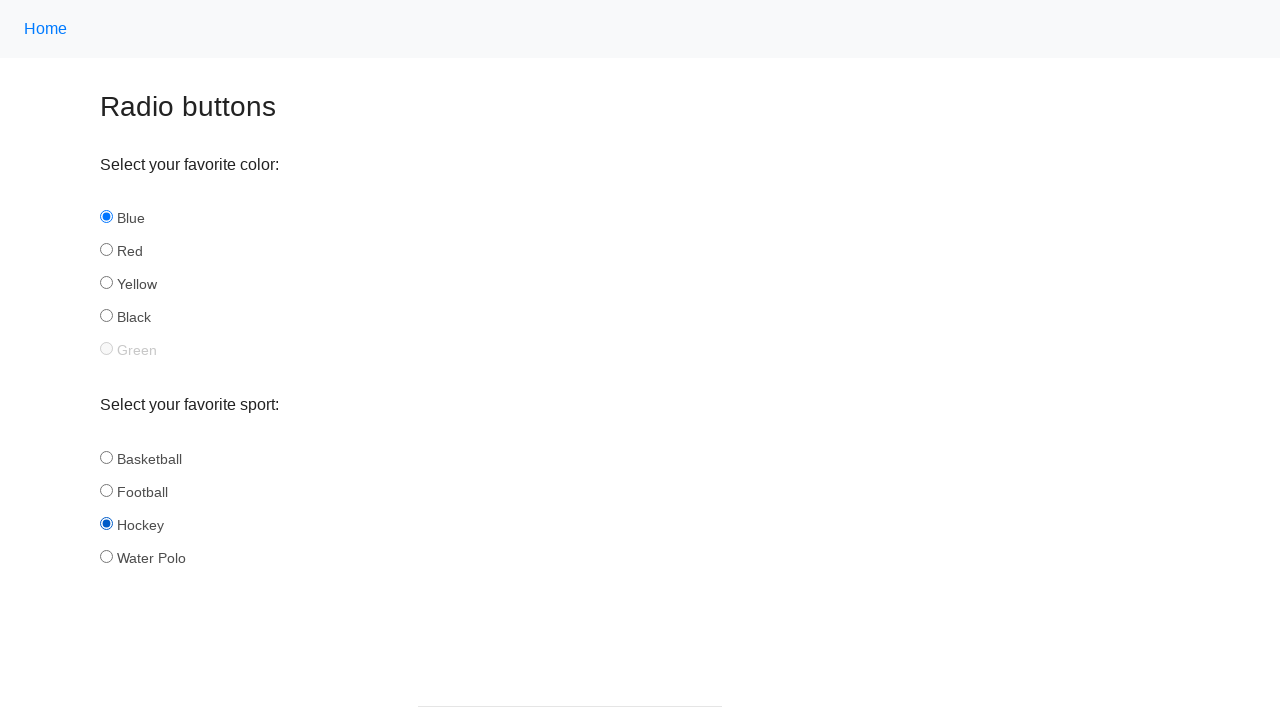

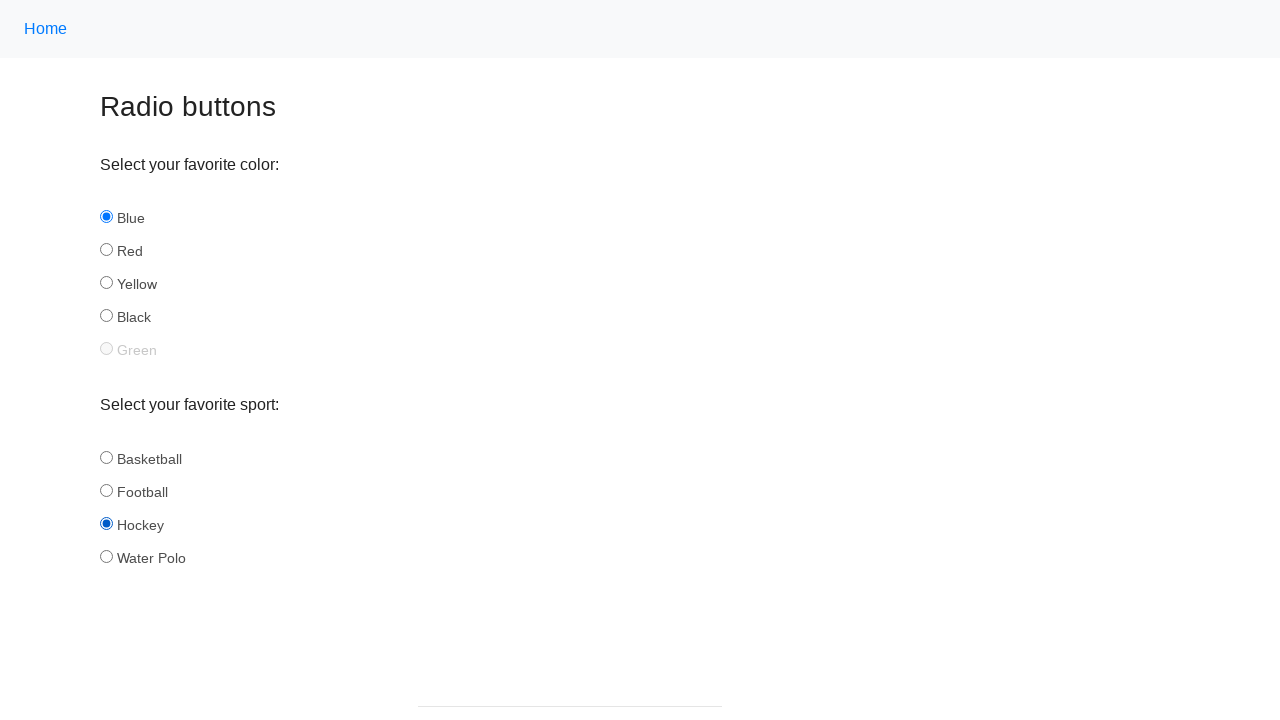